Tests handling of different types of JavaScript alerts including simple alert, prompt alert, and confirmation alert

Starting URL: https://the-internet.herokuapp.com/javascript_alerts

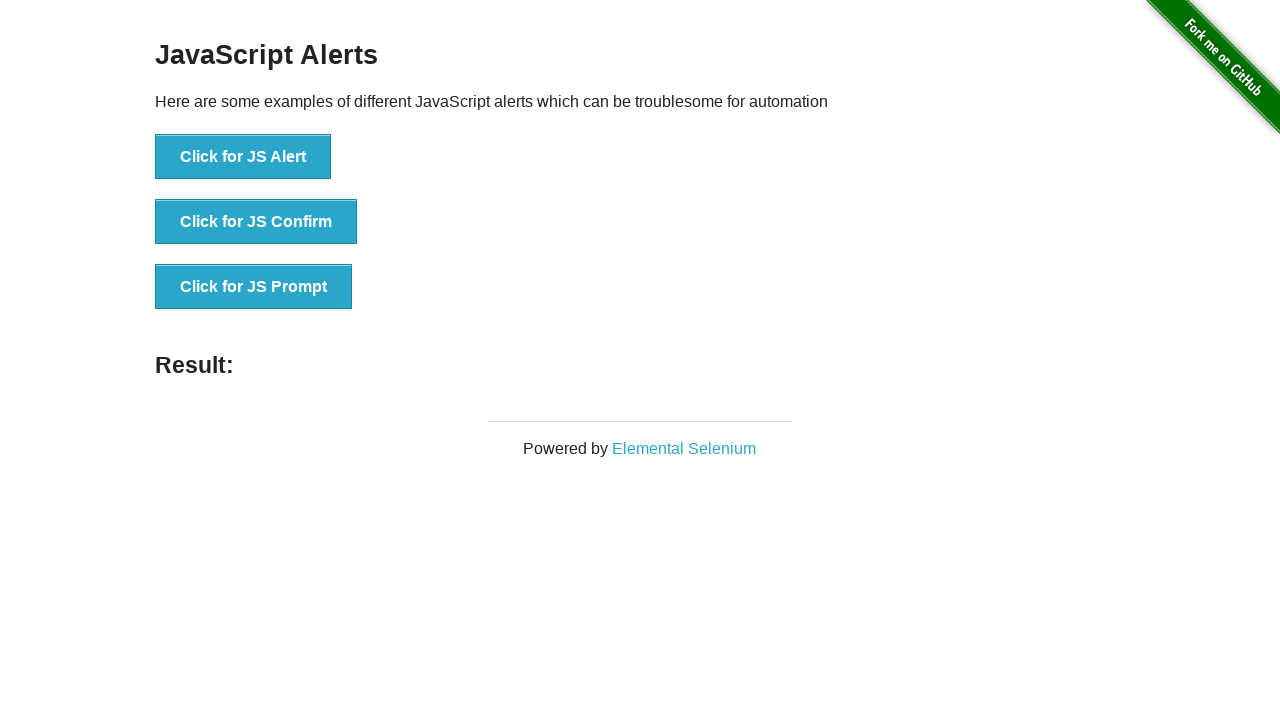

Clicked button to trigger simple JS Alert at (243, 157) on xpath=//button[text()='Click for JS Alert']
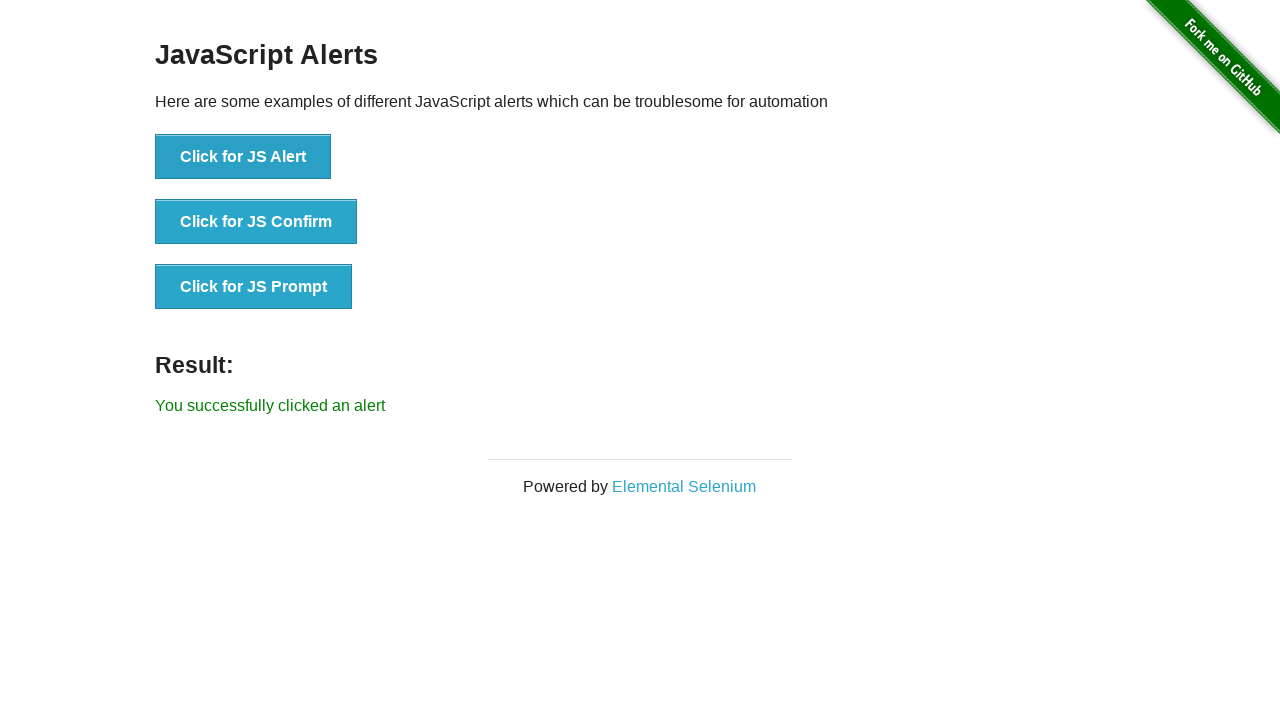

Set up handler to accept simple alert
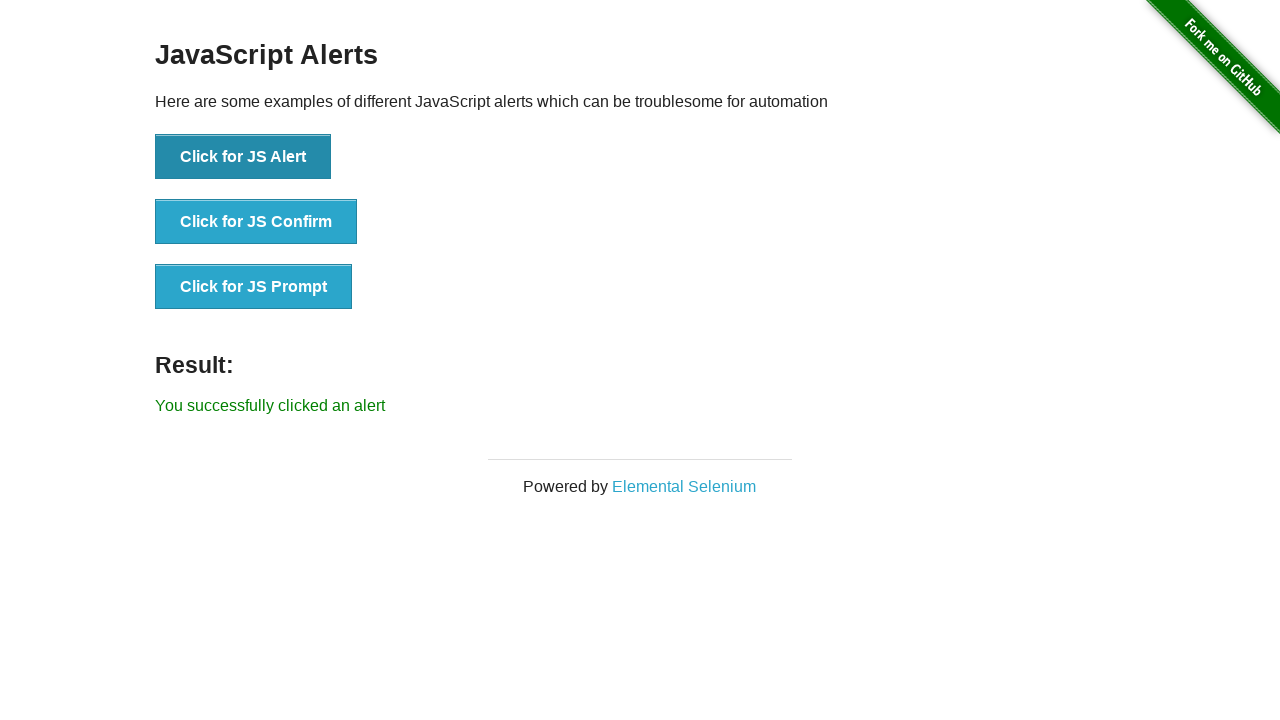

Clicked button to trigger JS Prompt at (254, 287) on xpath=//button[text()='Click for JS Prompt']
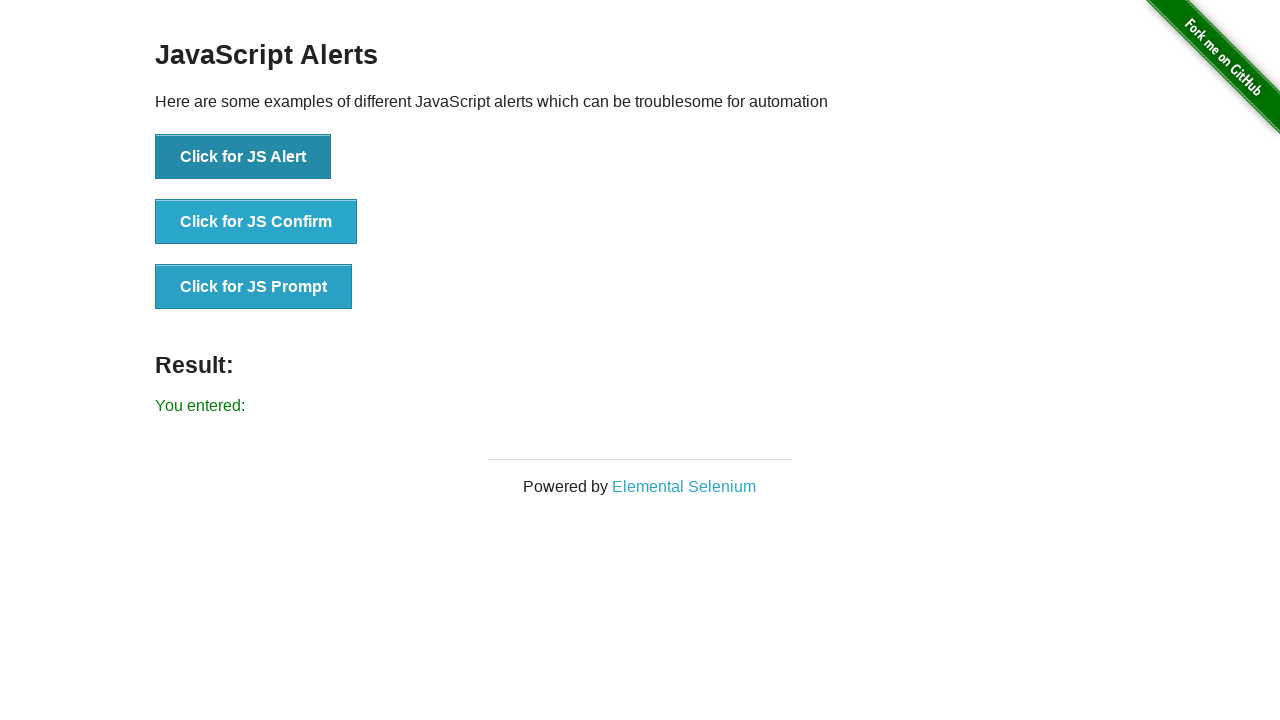

Set up handler to accept prompt alert with text 'Yes'
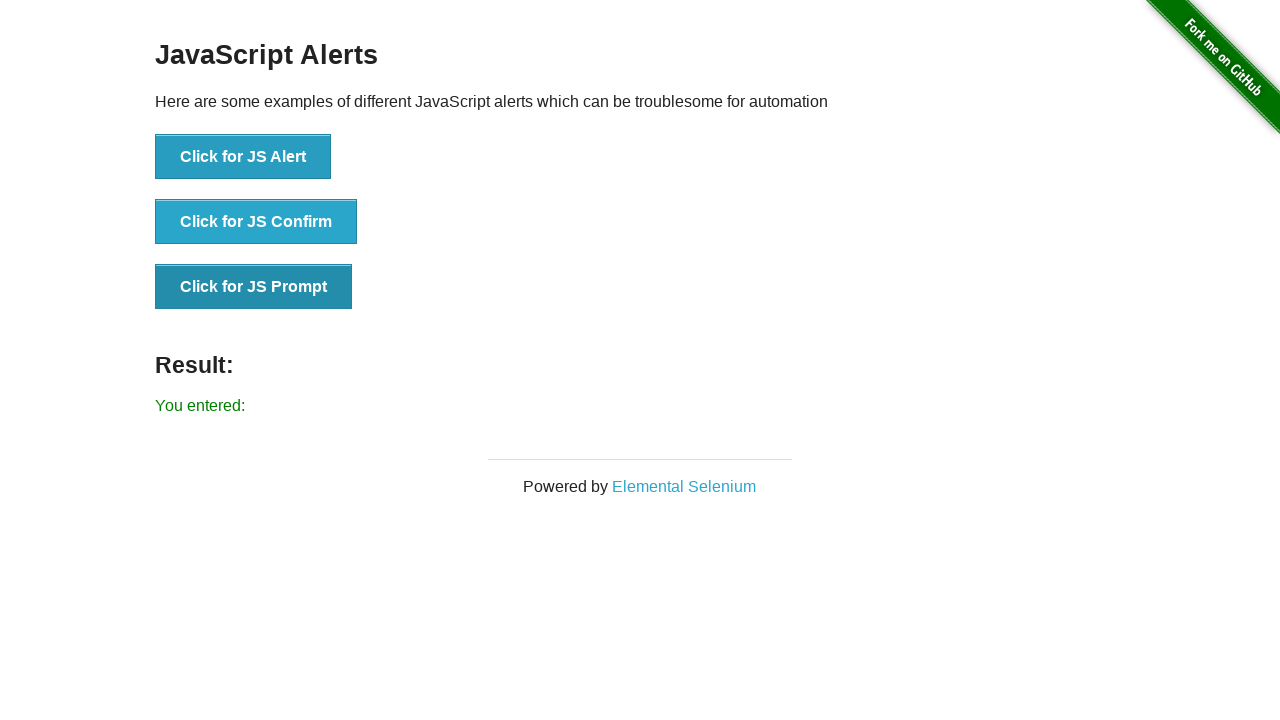

Clicked button to trigger JS Confirm at (256, 222) on xpath=//button[text()='Click for JS Confirm']
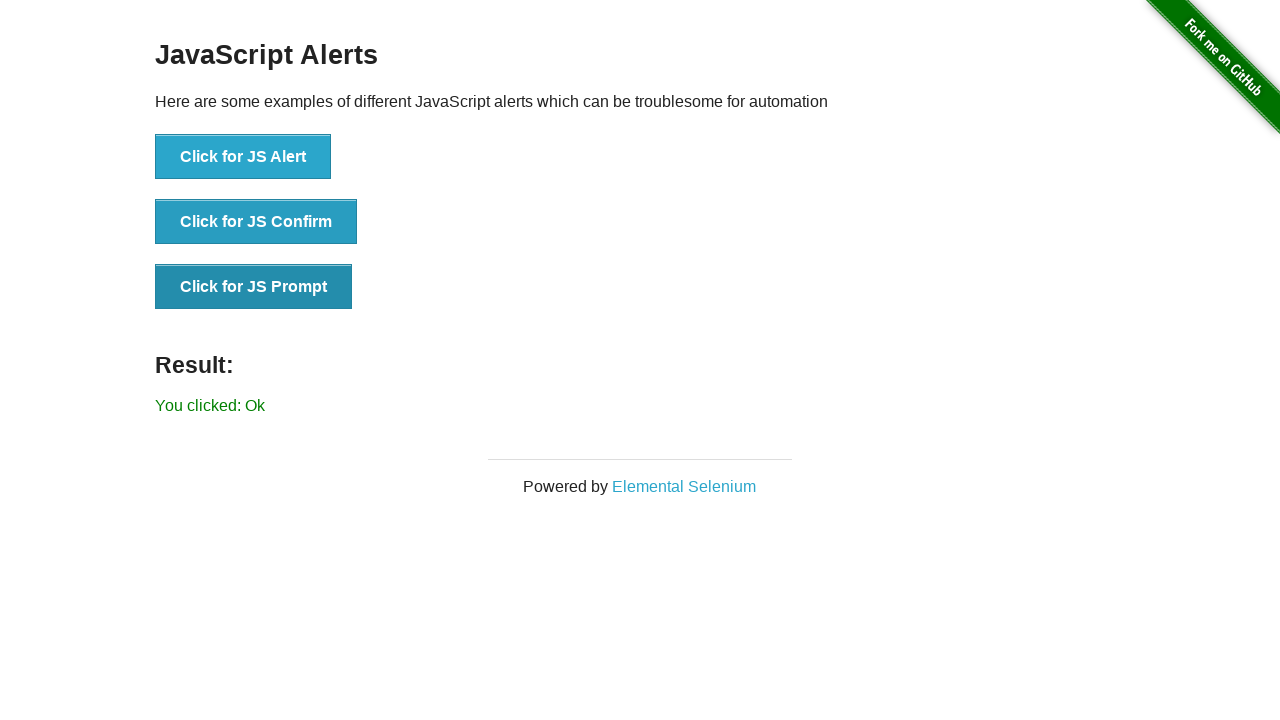

Set up handler to accept confirmation alert
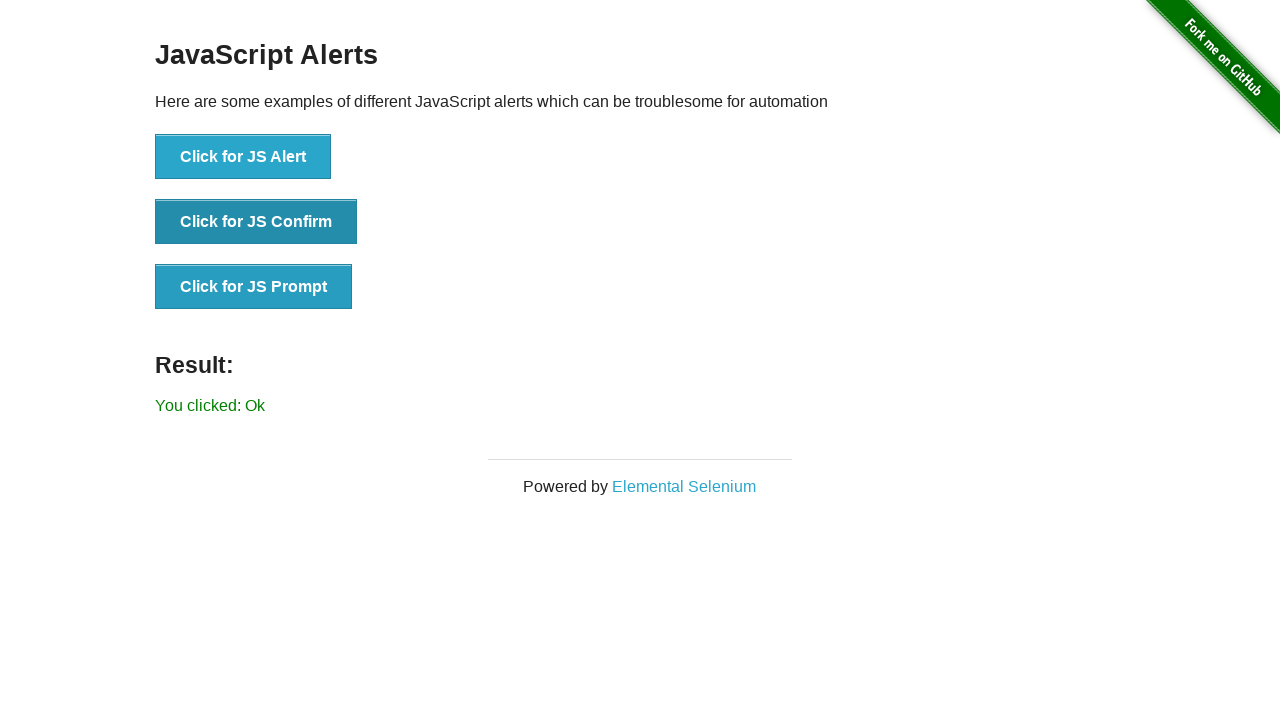

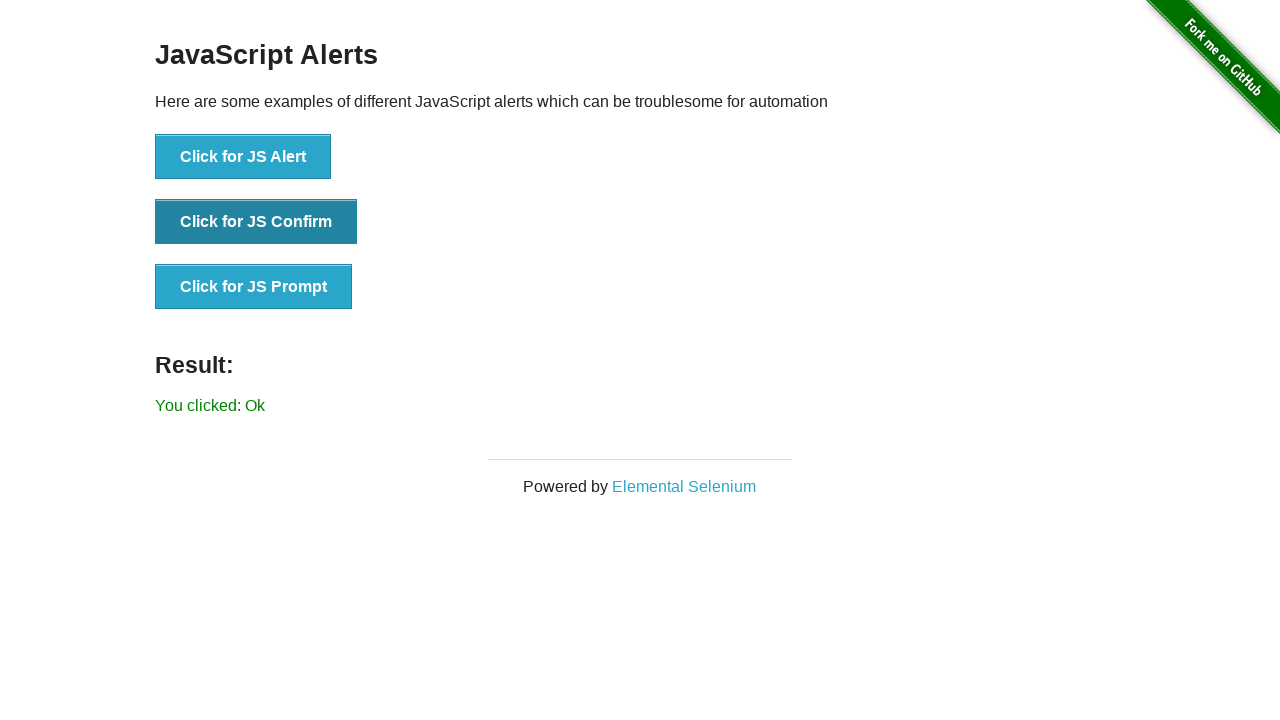